Tests JavaScript alert handling by clicking a button that triggers an alert and then accepting it

Starting URL: https://the-internet.herokuapp.com/javascript_alerts

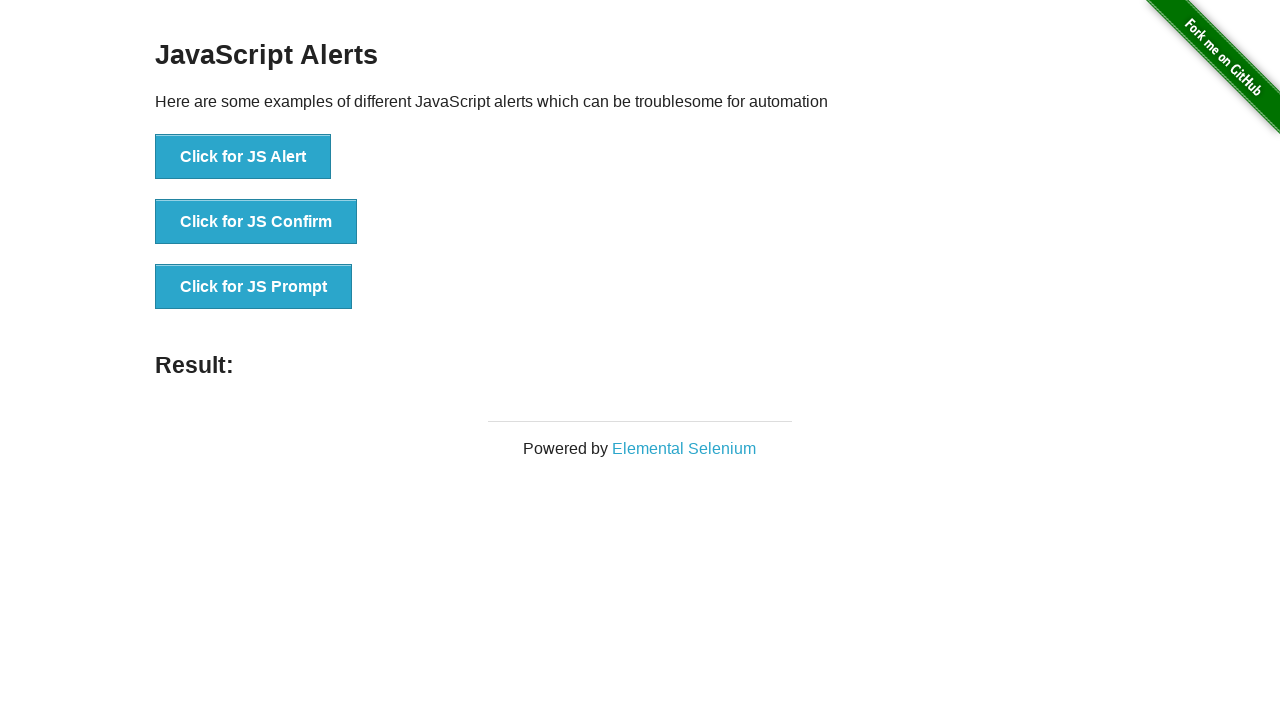

Registered dialog handler to accept alerts
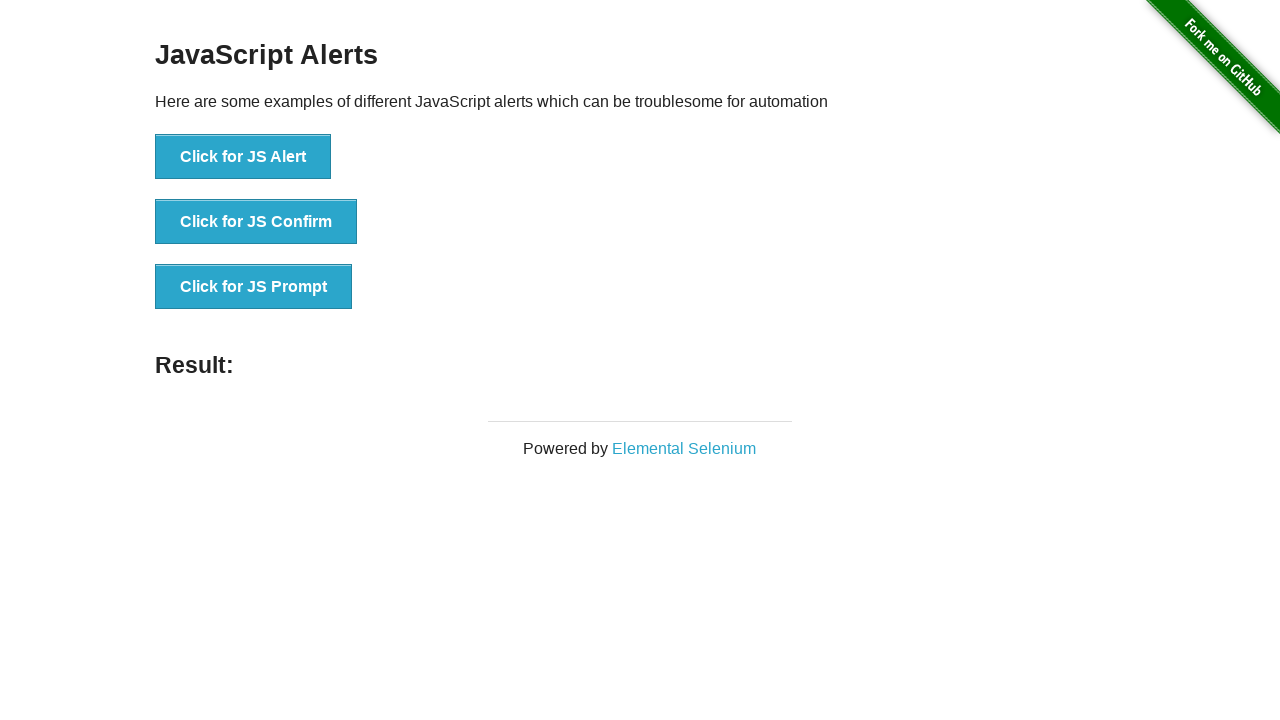

Clicked button to trigger JavaScript alert at (243, 157) on xpath=//button[normalize-space()='Click for JS Alert']
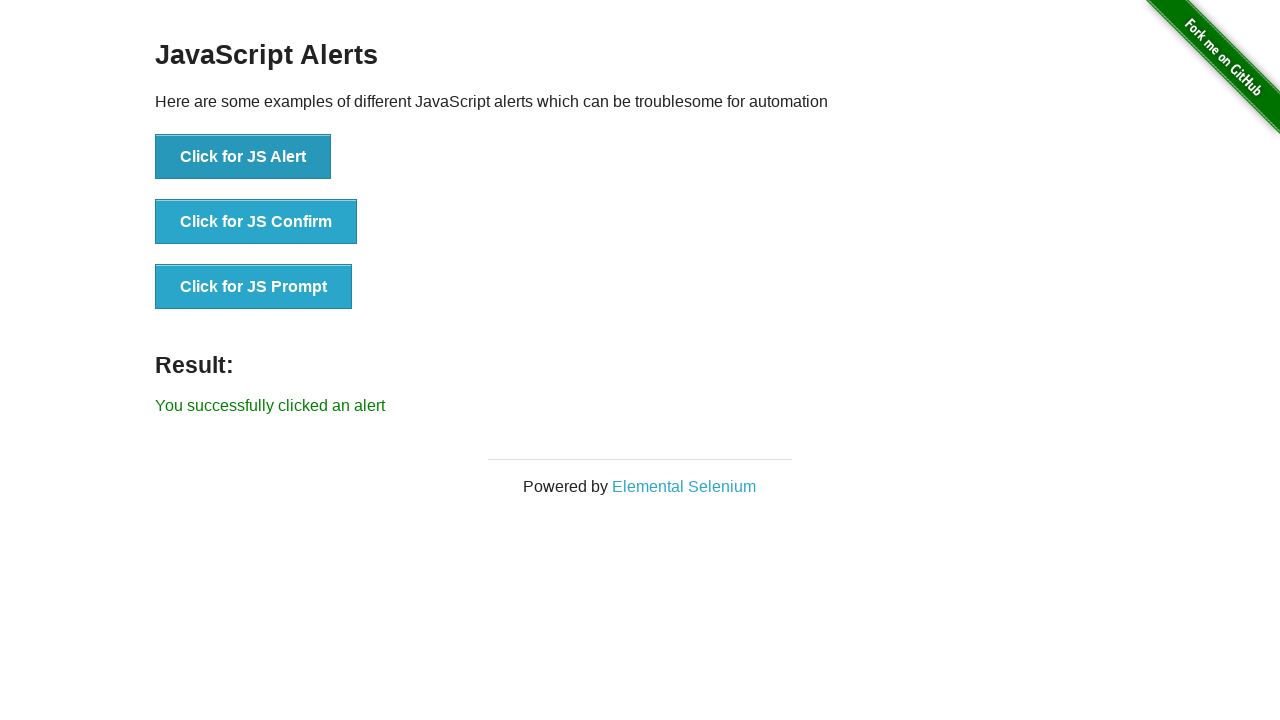

Waited for alert to be processed
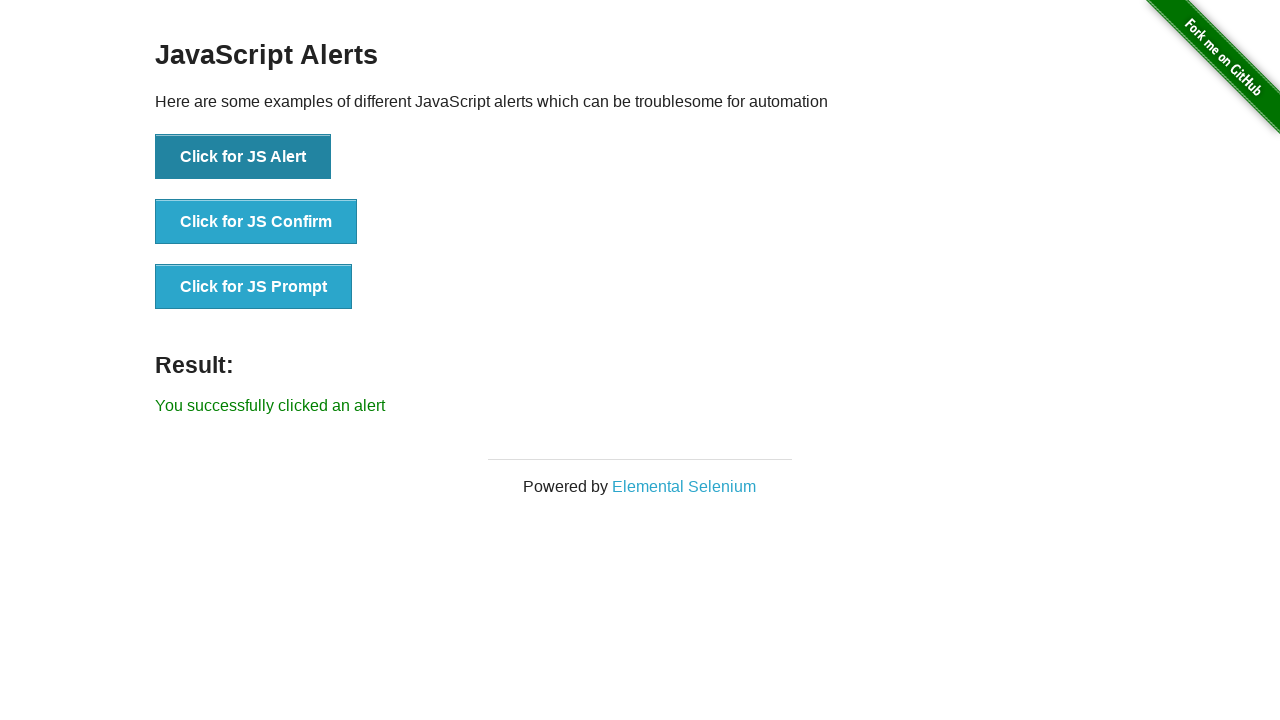

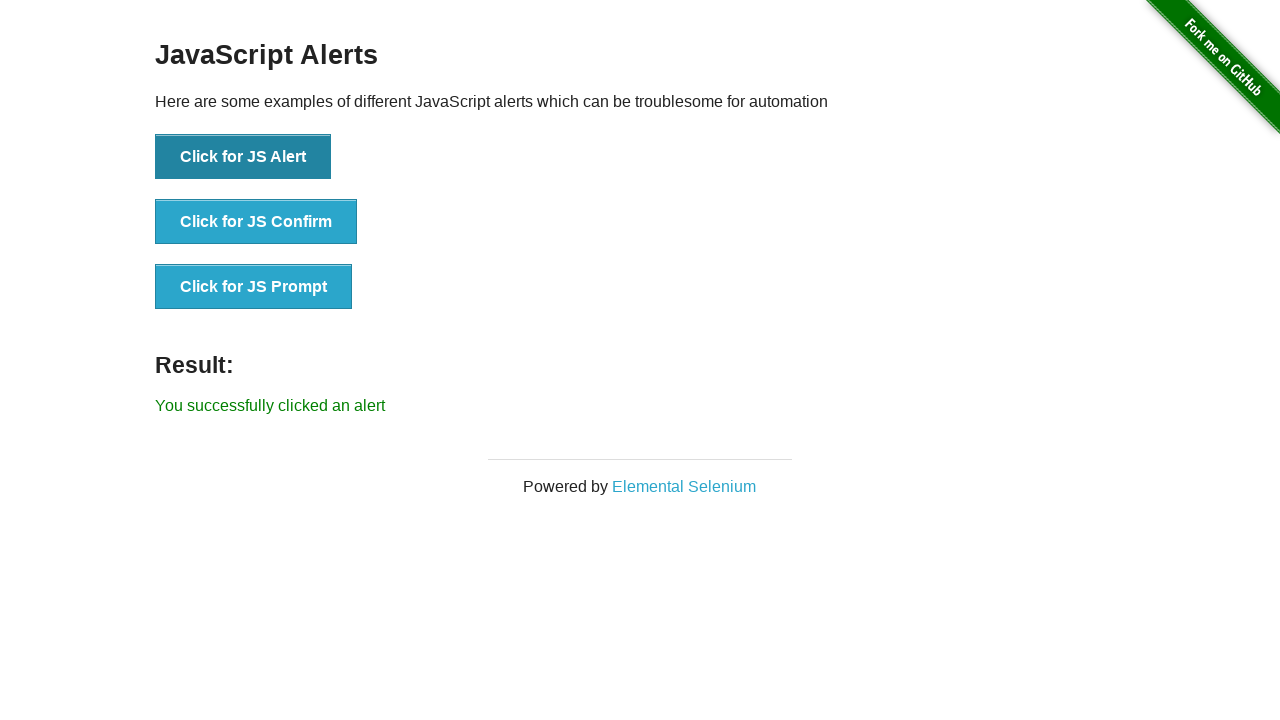